Tests the getUserMedia API functionality by clicking the start button to initiate media capture and verifying that video content is displayed.

Starting URL: https://bonigarcia.dev/selenium-webdriver-java/get-user-media.html

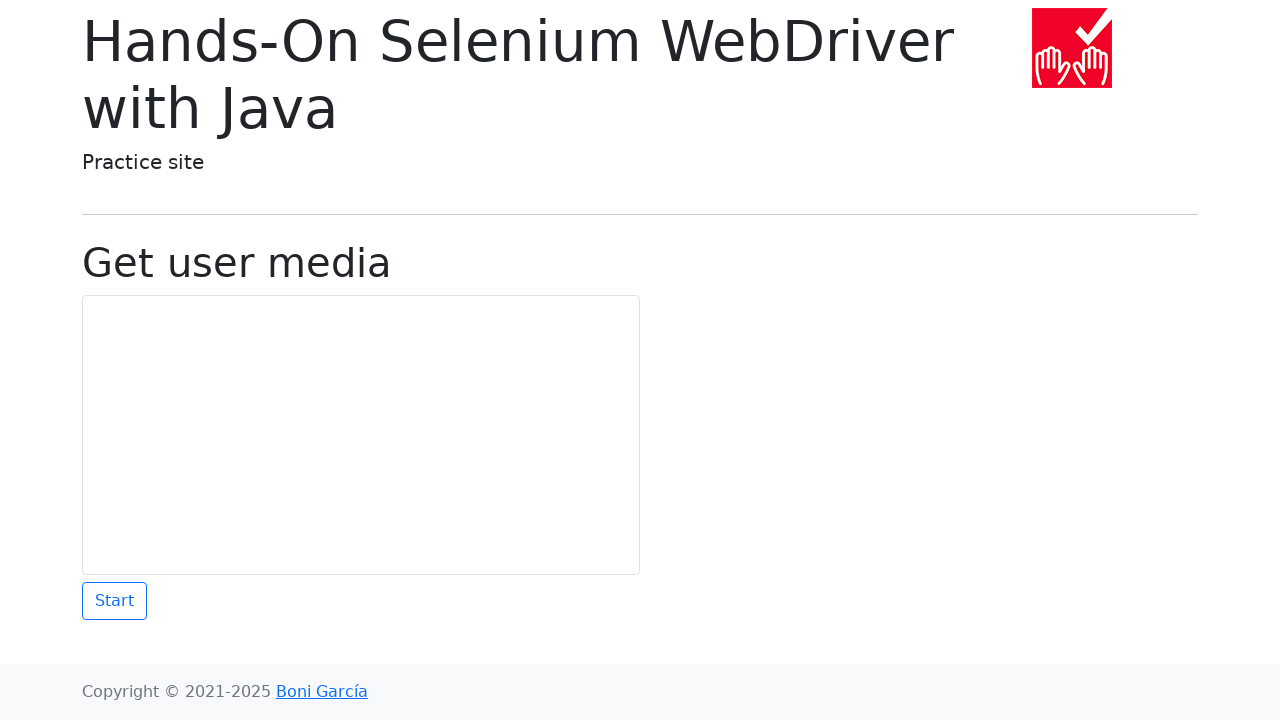

Clicked start button to initiate media capture at (114, 601) on #start
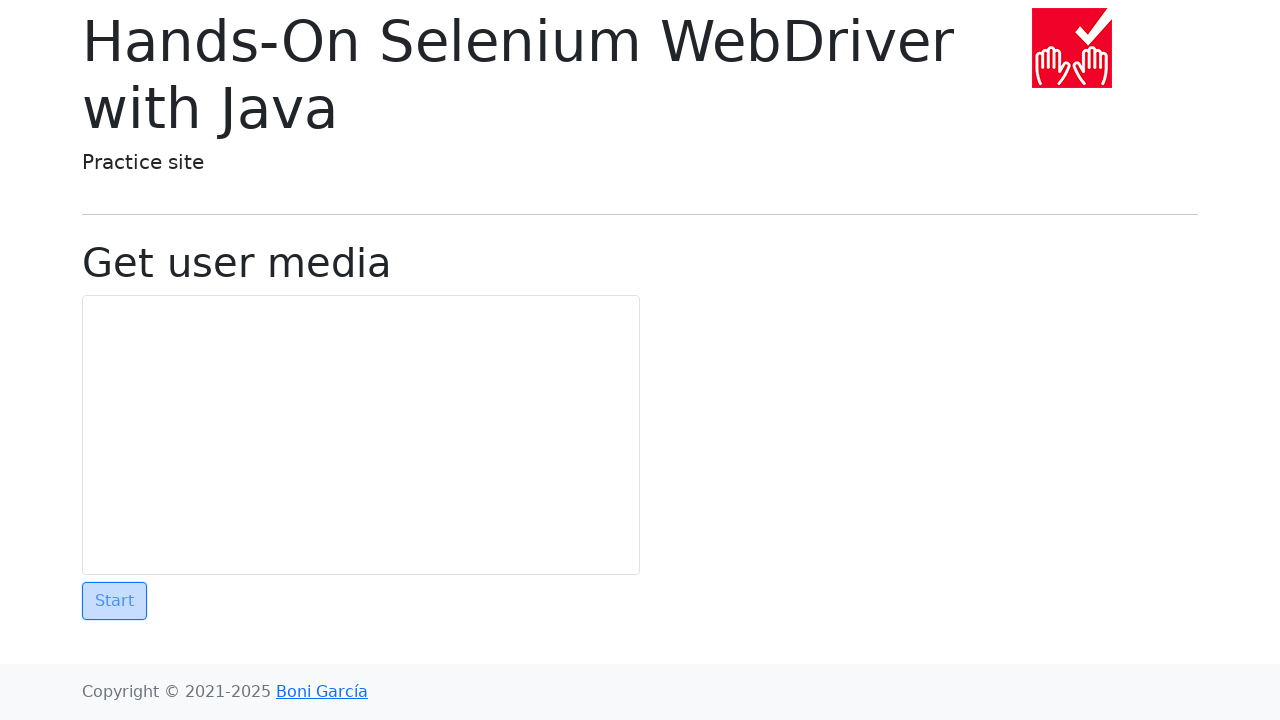

Video element appeared in the DOM
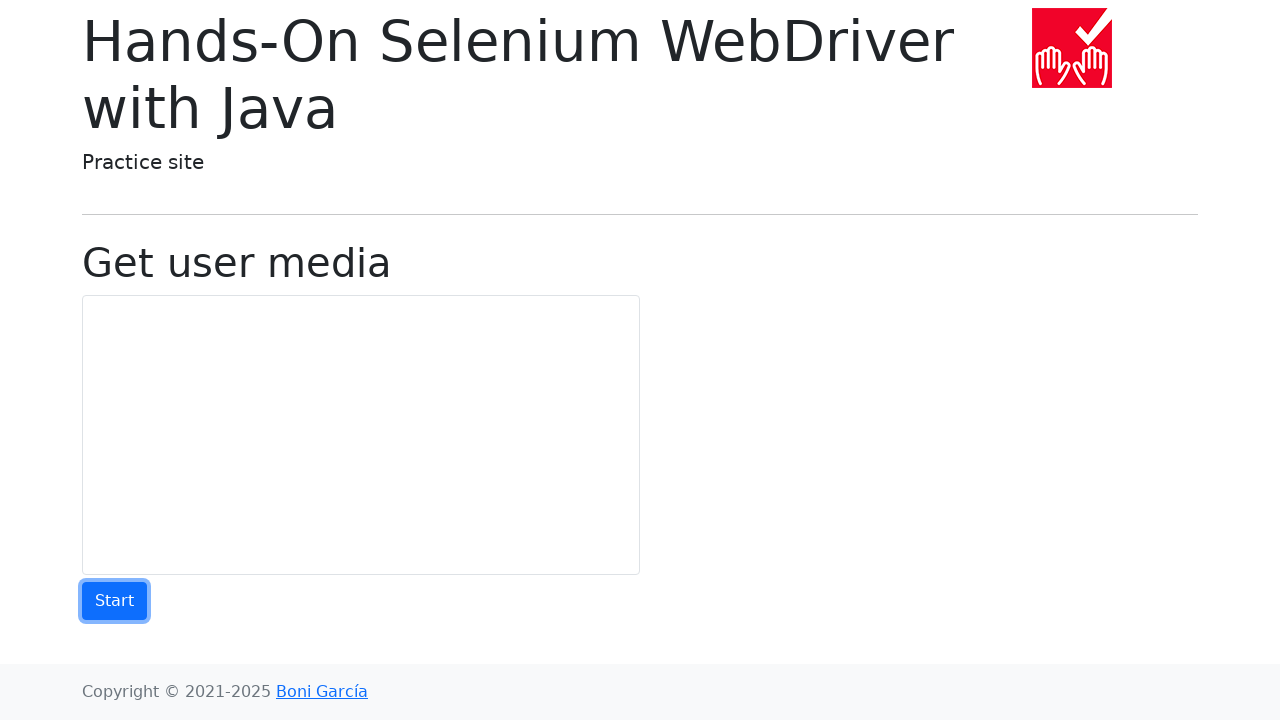

Located video element
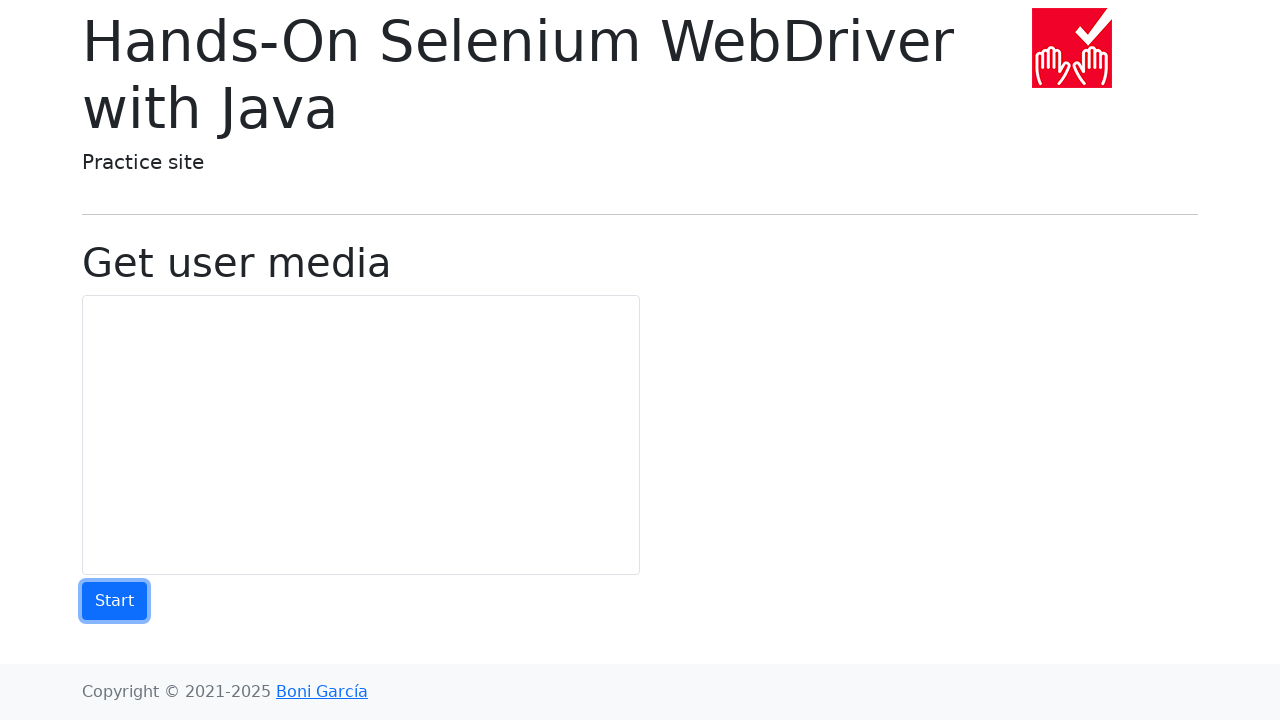

Video element is now visible and displaying media content
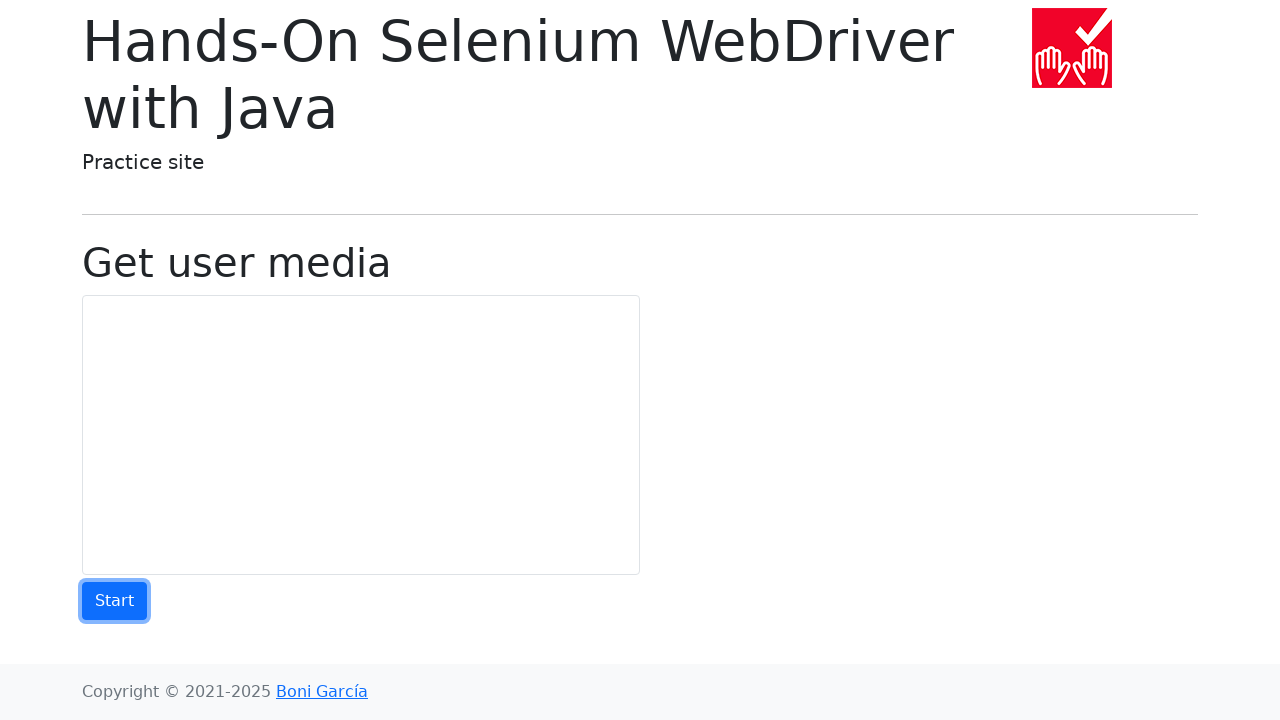

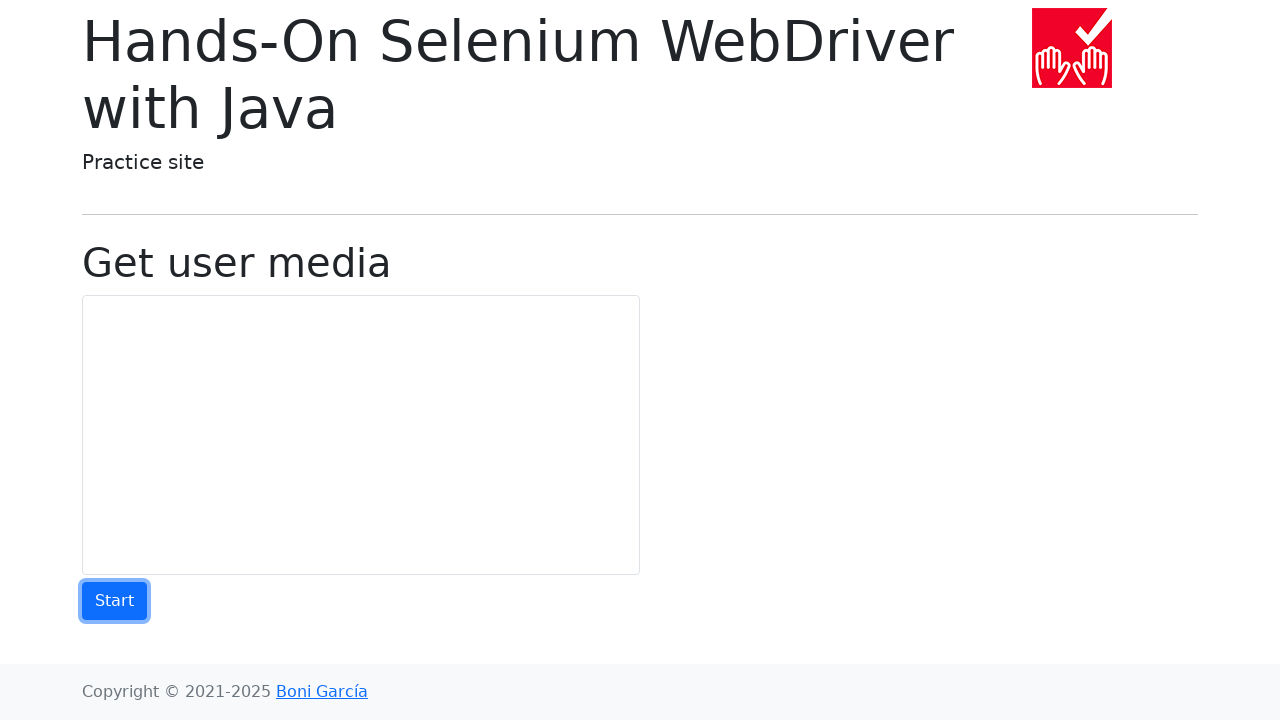